Tests a registration form by filling in first name, last name, and email fields, then submitting and verifying the success message.

Starting URL: http://suninjuly.github.io/registration1.html

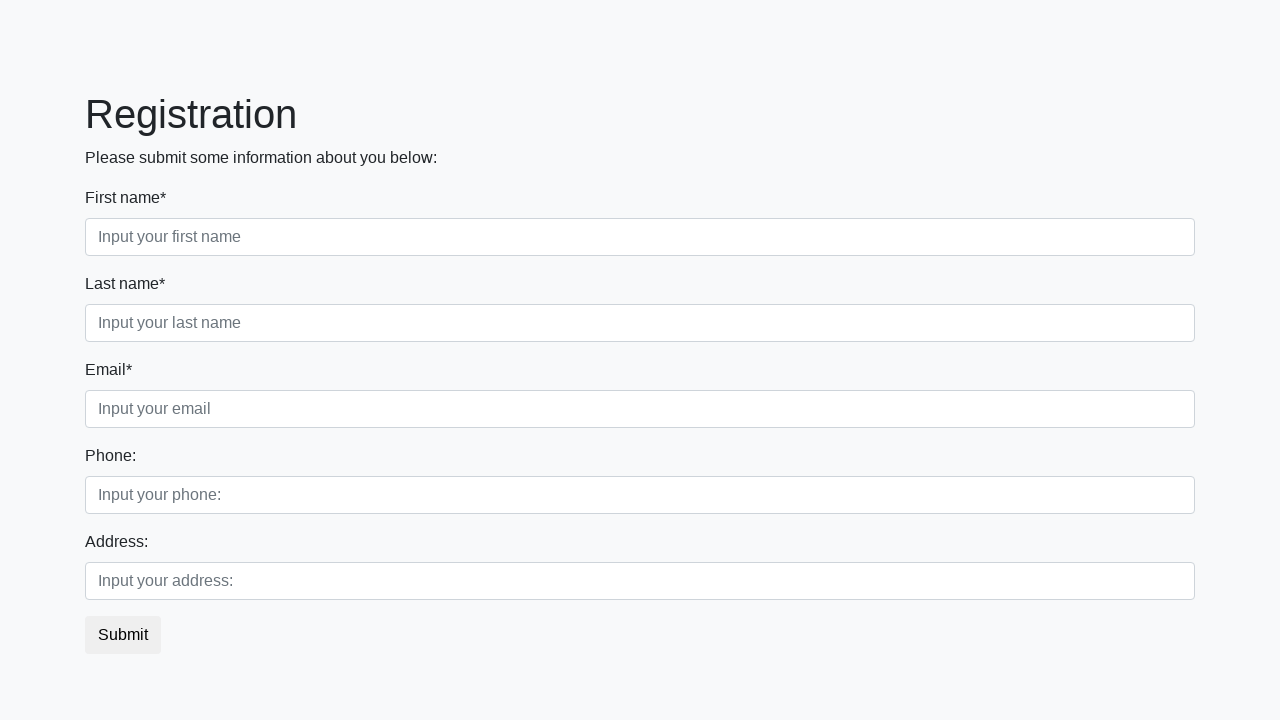

Navigated to registration form page
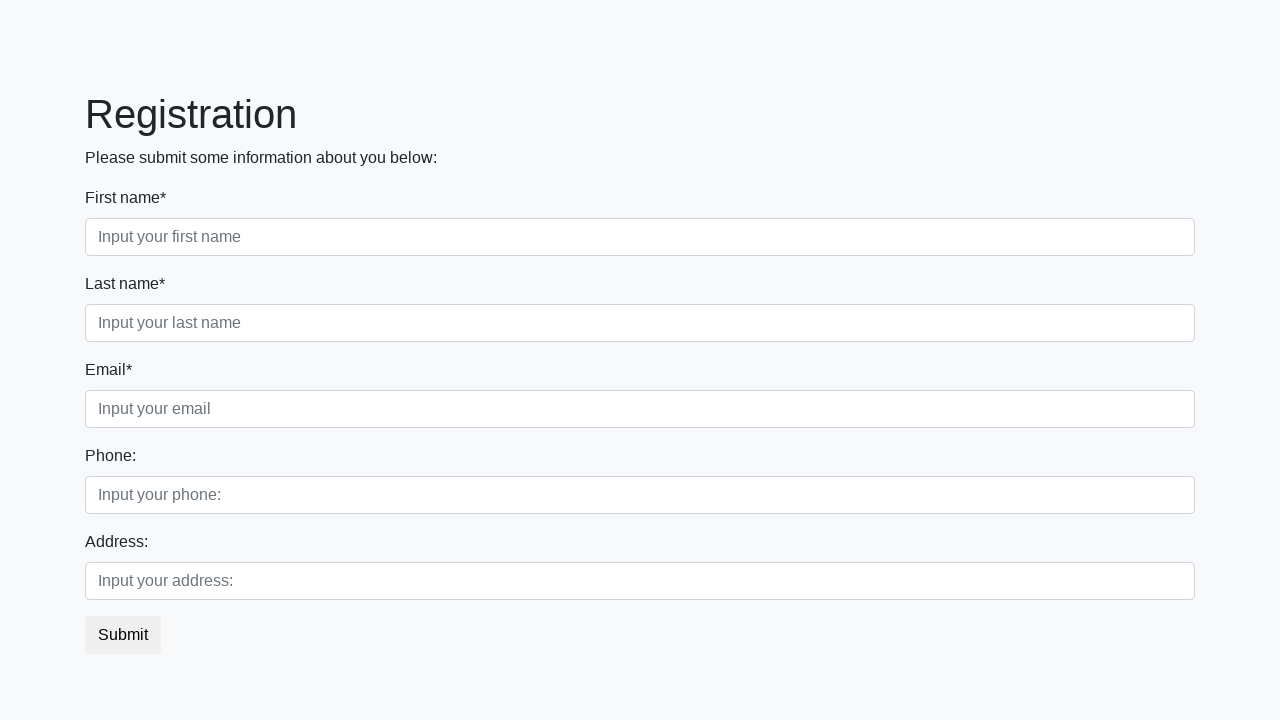

Filled first name field with 'Max' on .first[required]
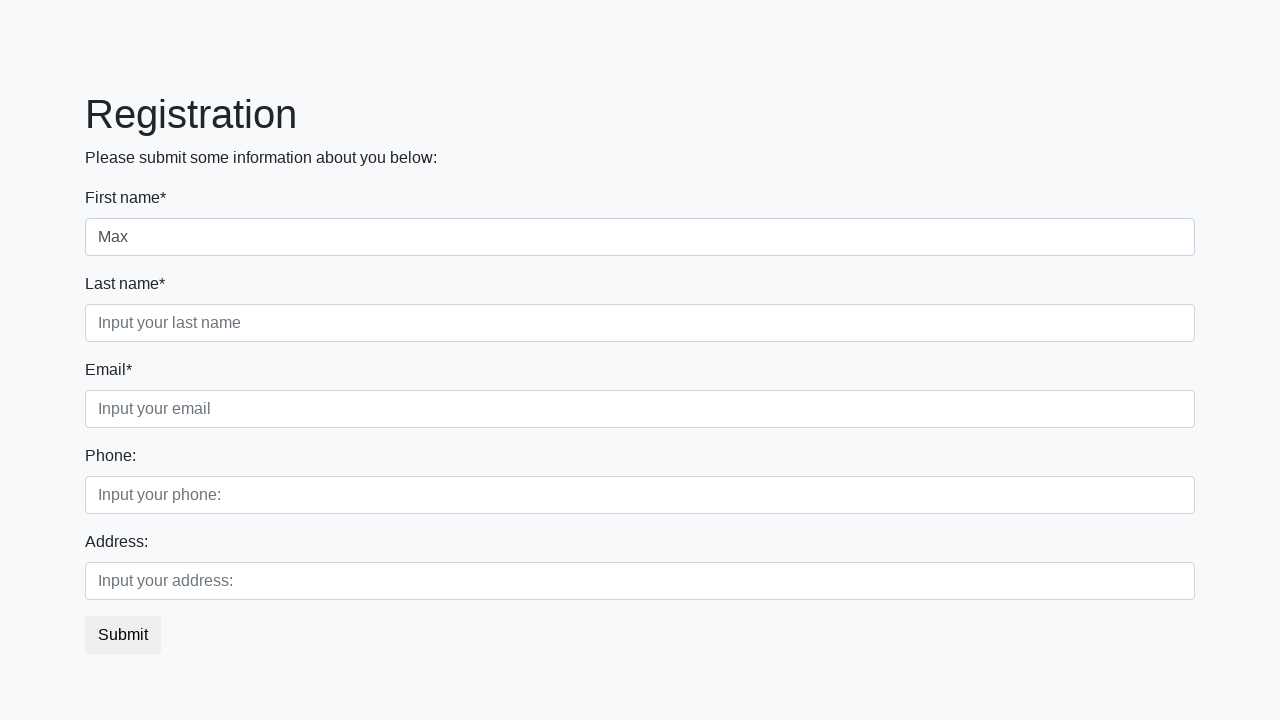

Filled last name field with 'SQL' on .second[required]
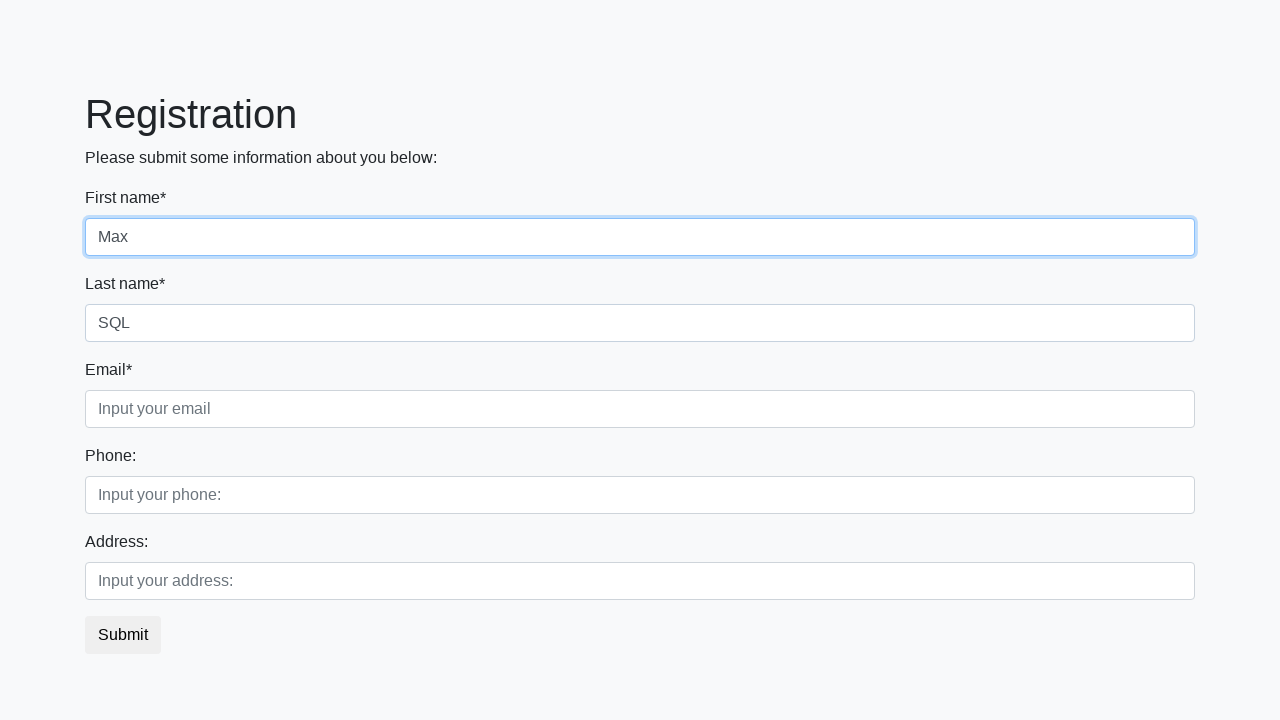

Filled email field with '1@1.com' on .third[required]
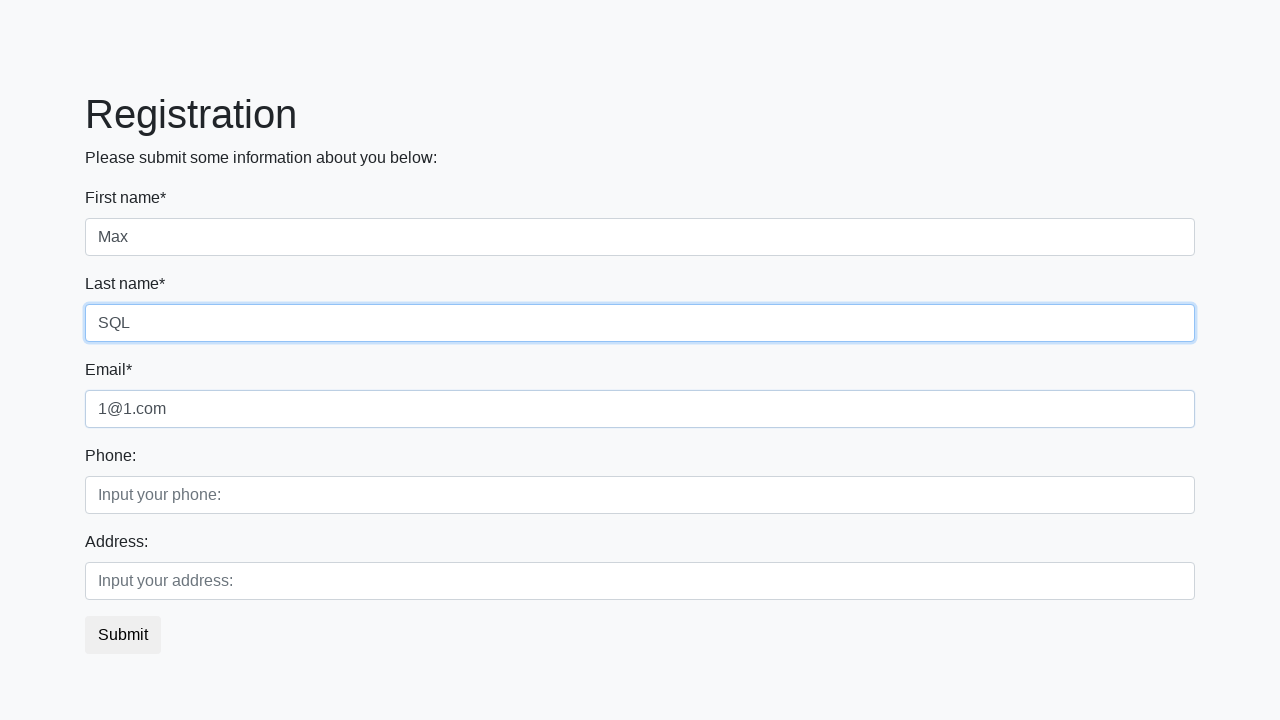

Clicked submit button to register at (123, 635) on button.btn
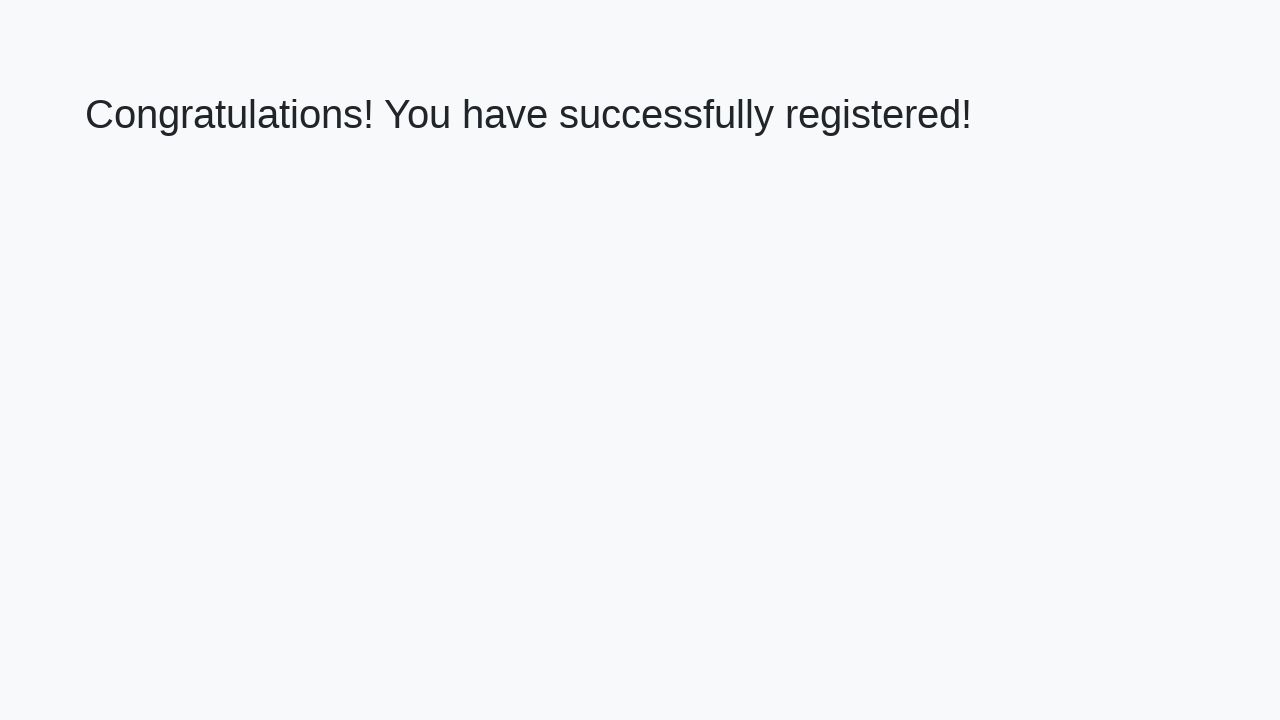

Success message appeared on page
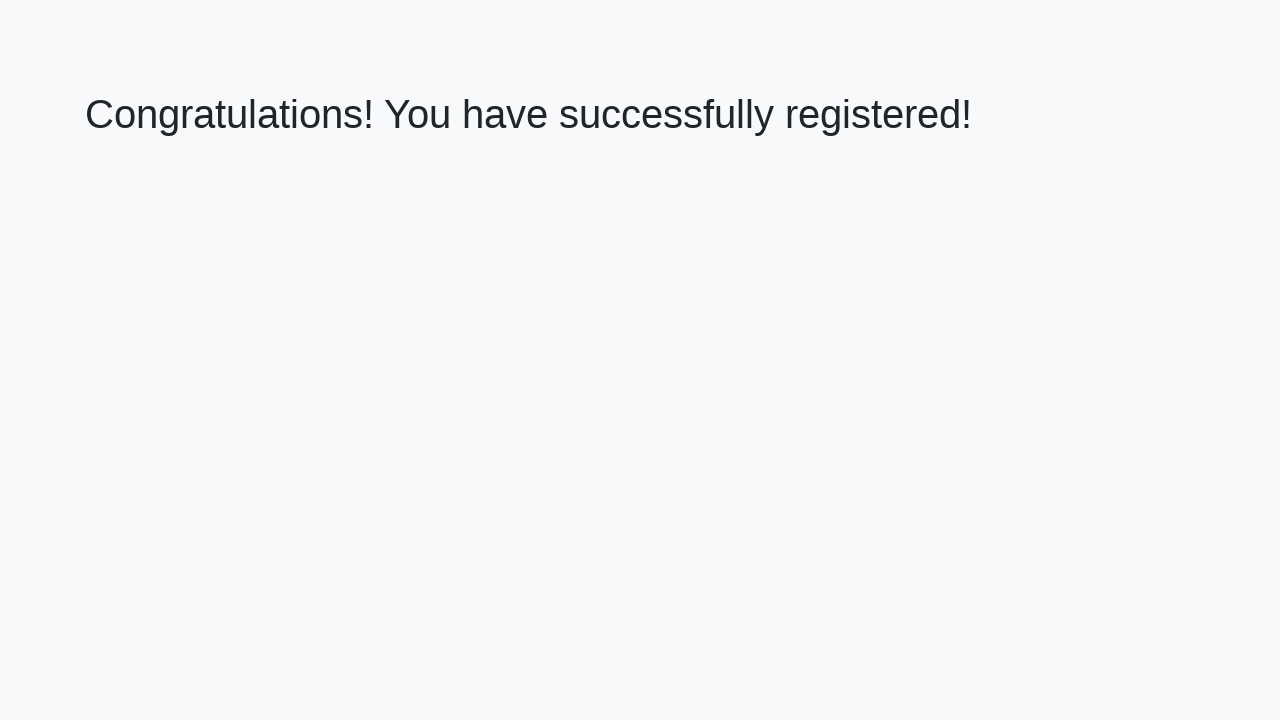

Retrieved success message text: 'Congratulations! You have successfully registered!'
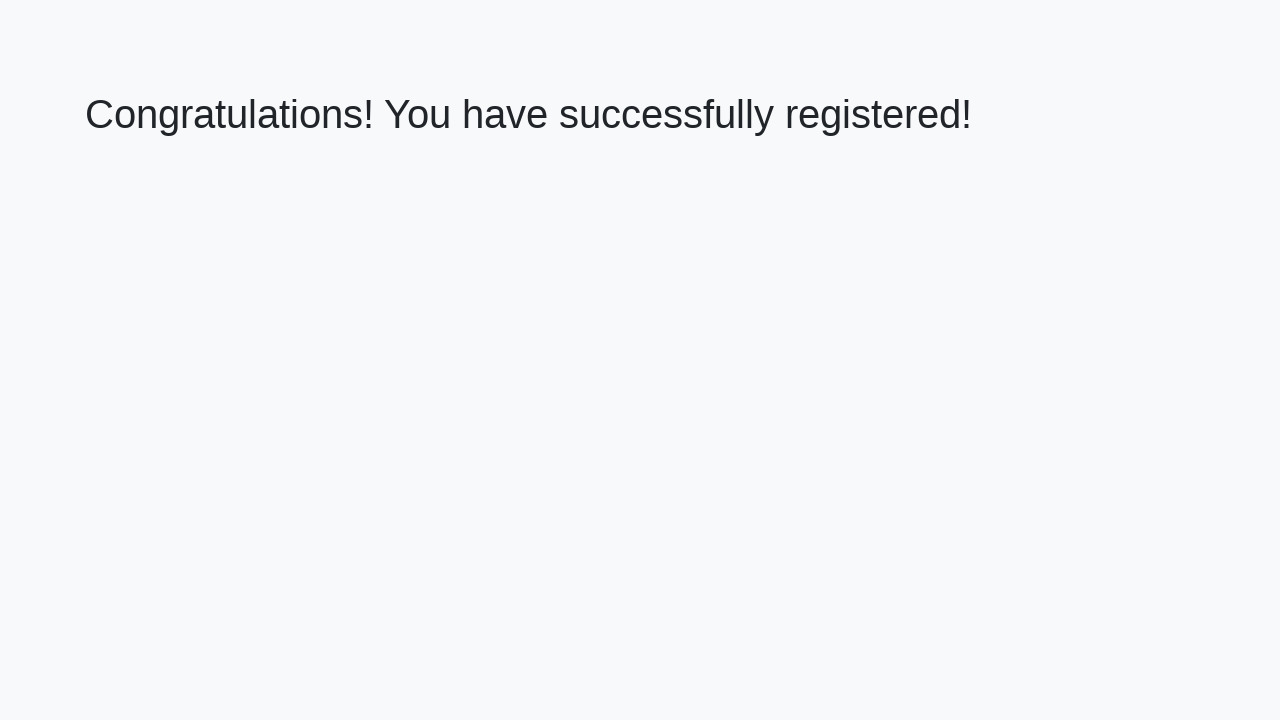

Verified success message matches expected text
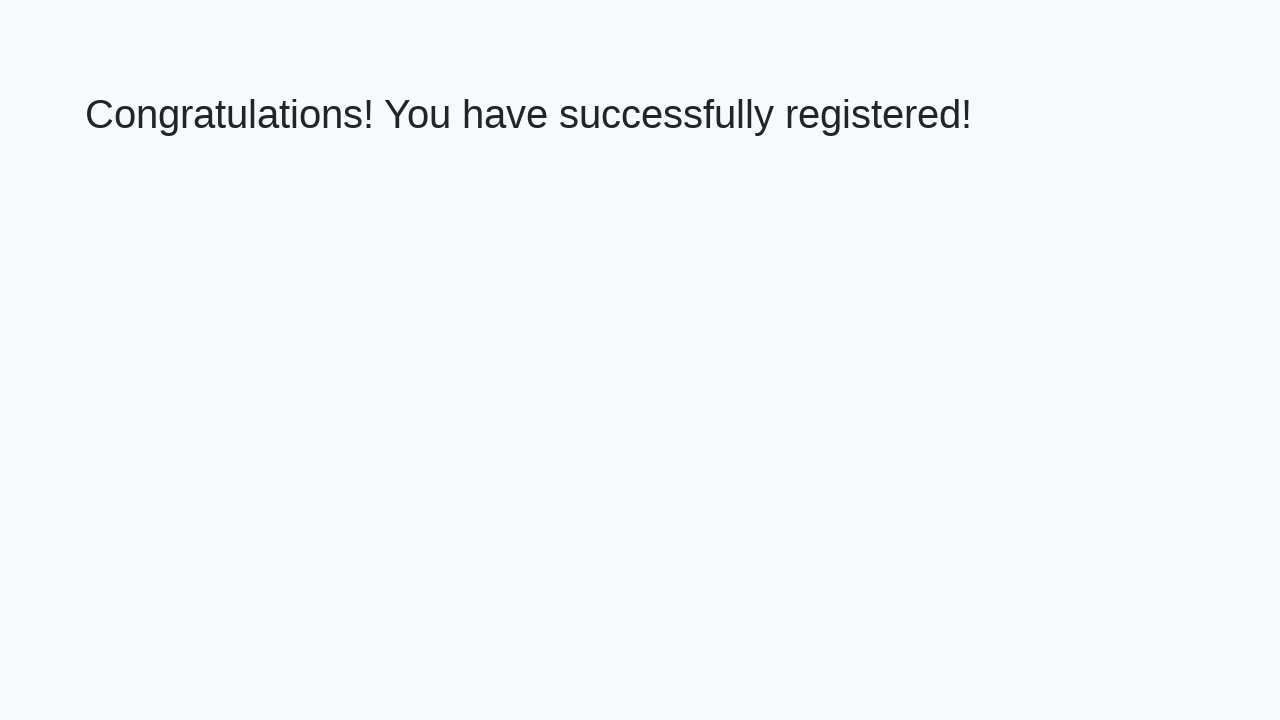

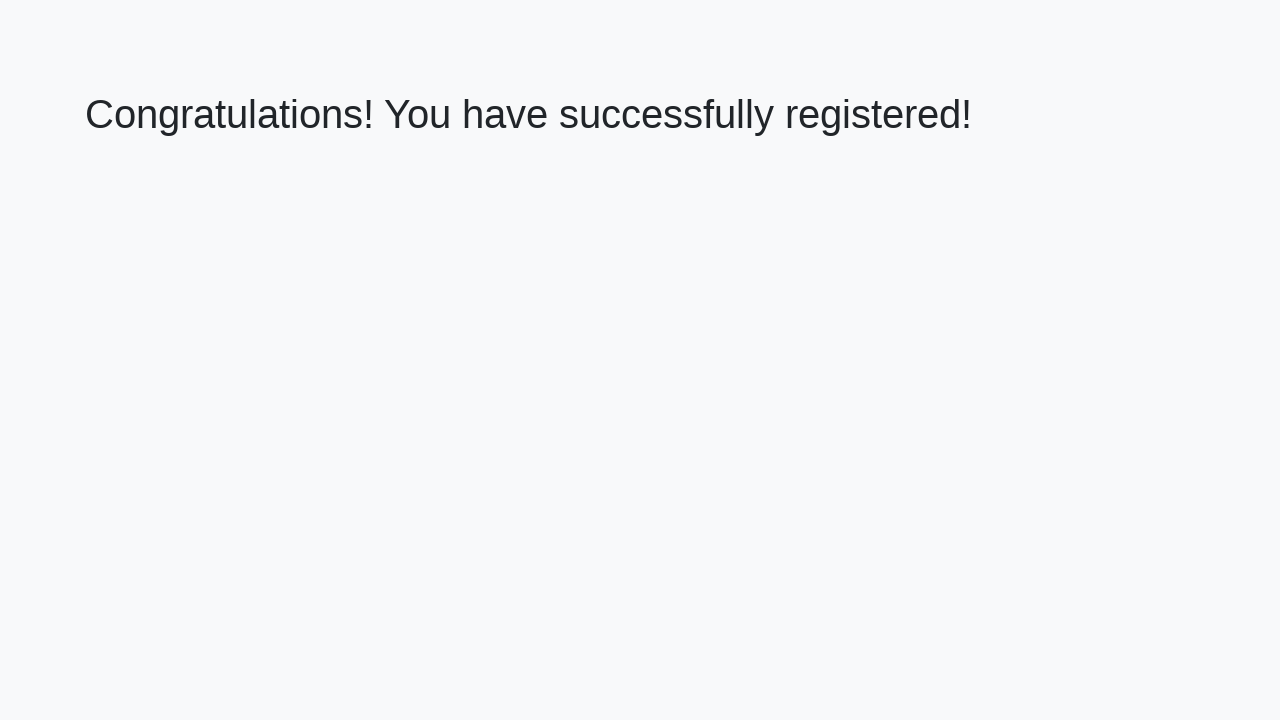